Navigates to the Tata Power website and verifies the page loads successfully by waiting for the page to be ready.

Starting URL: https://www.tatapower.com/

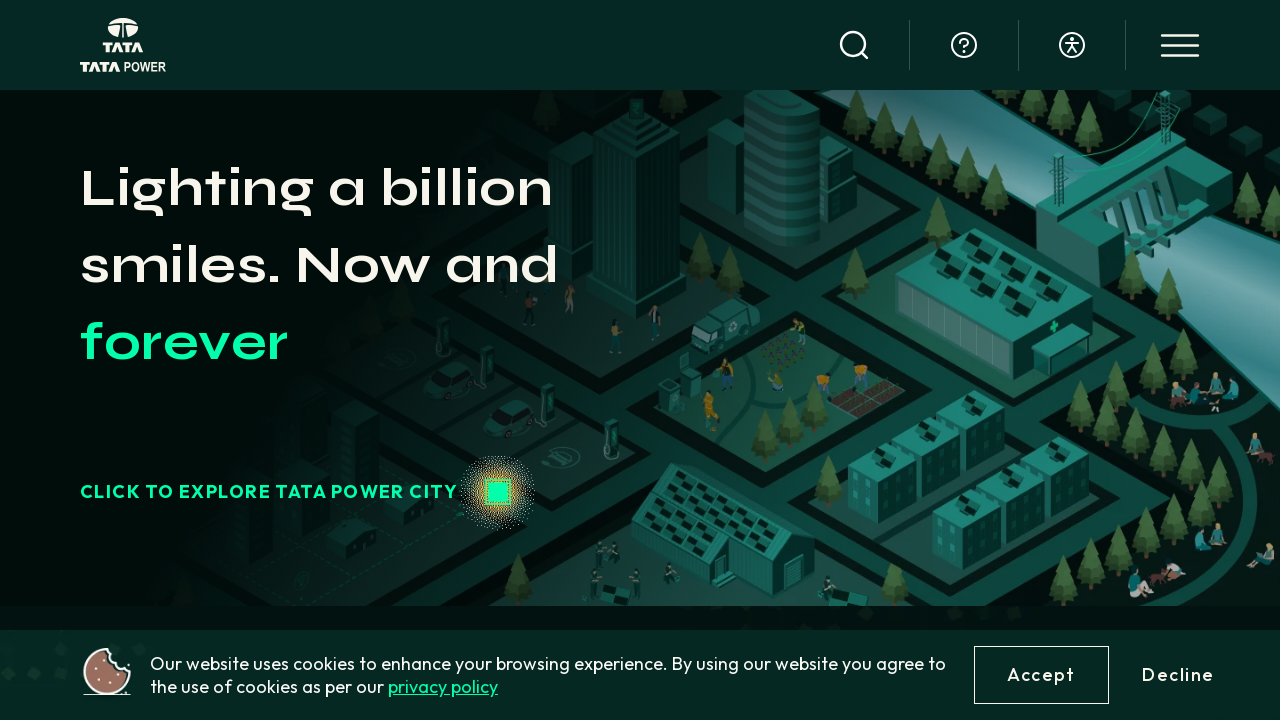

Waited for page to reach networkidle state
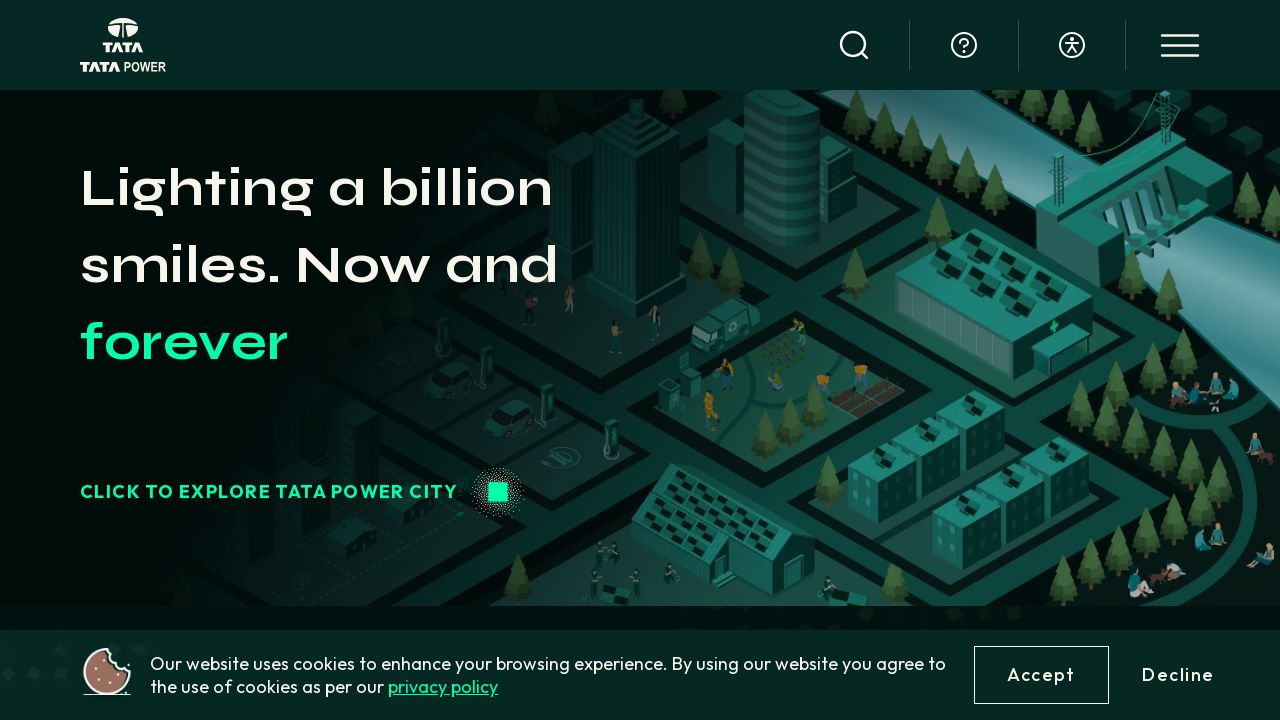

Verified body element is present on Tata Power website
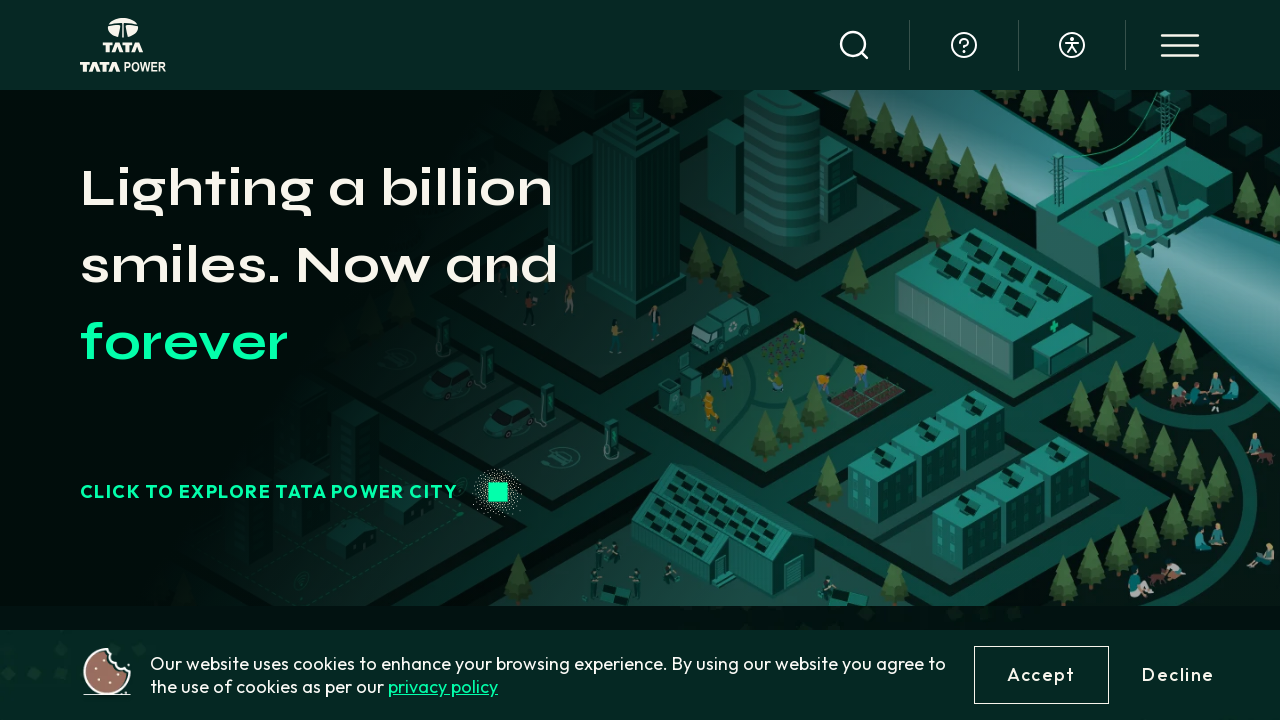

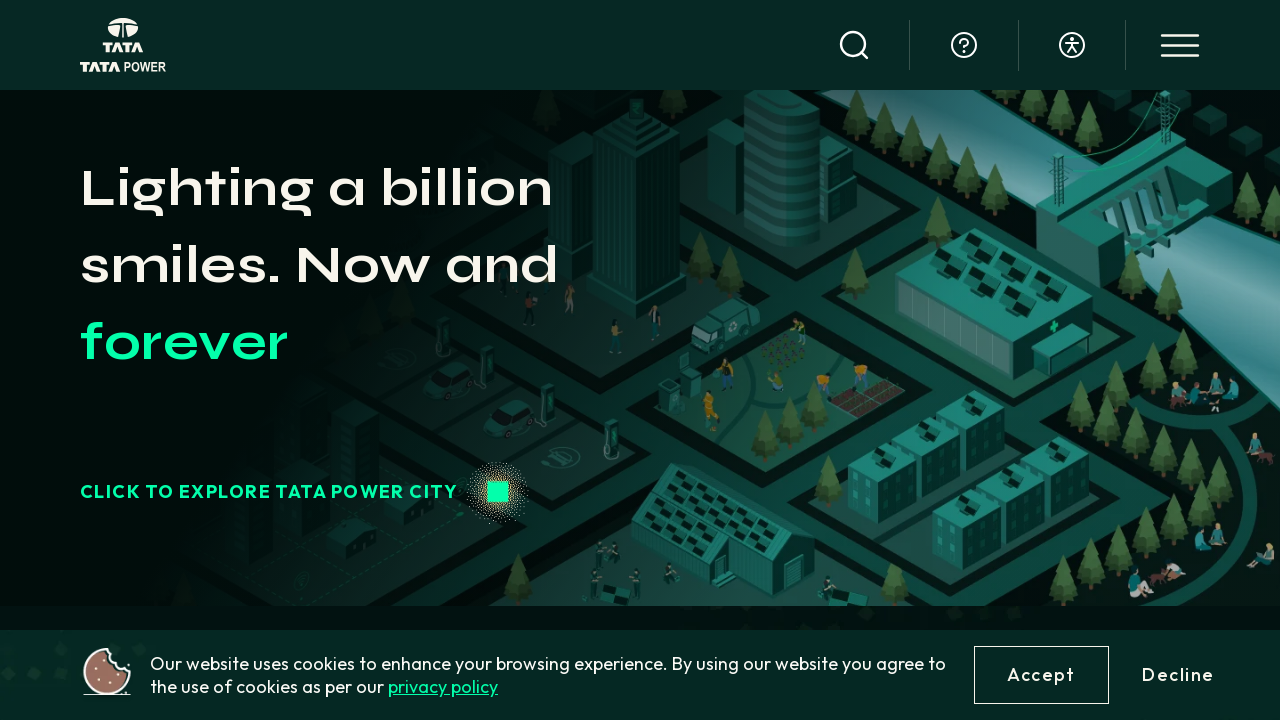